Tests alert handling by clicking a button that triggers an alert and then dismissing the alert using the Cancel button

Starting URL: https://testautomationpractice.blogspot.com/

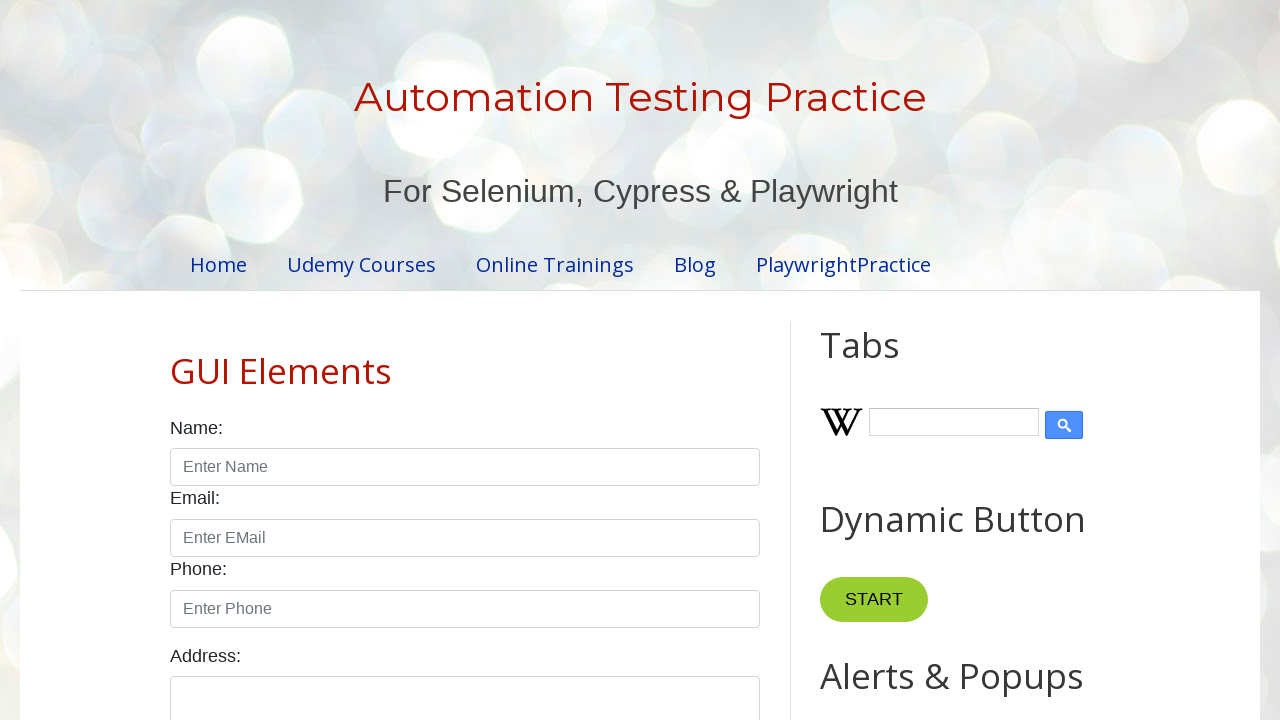

Clicked button that triggers an alert at (888, 361) on xpath=//*[@id="HTML9"]/div[1]/button
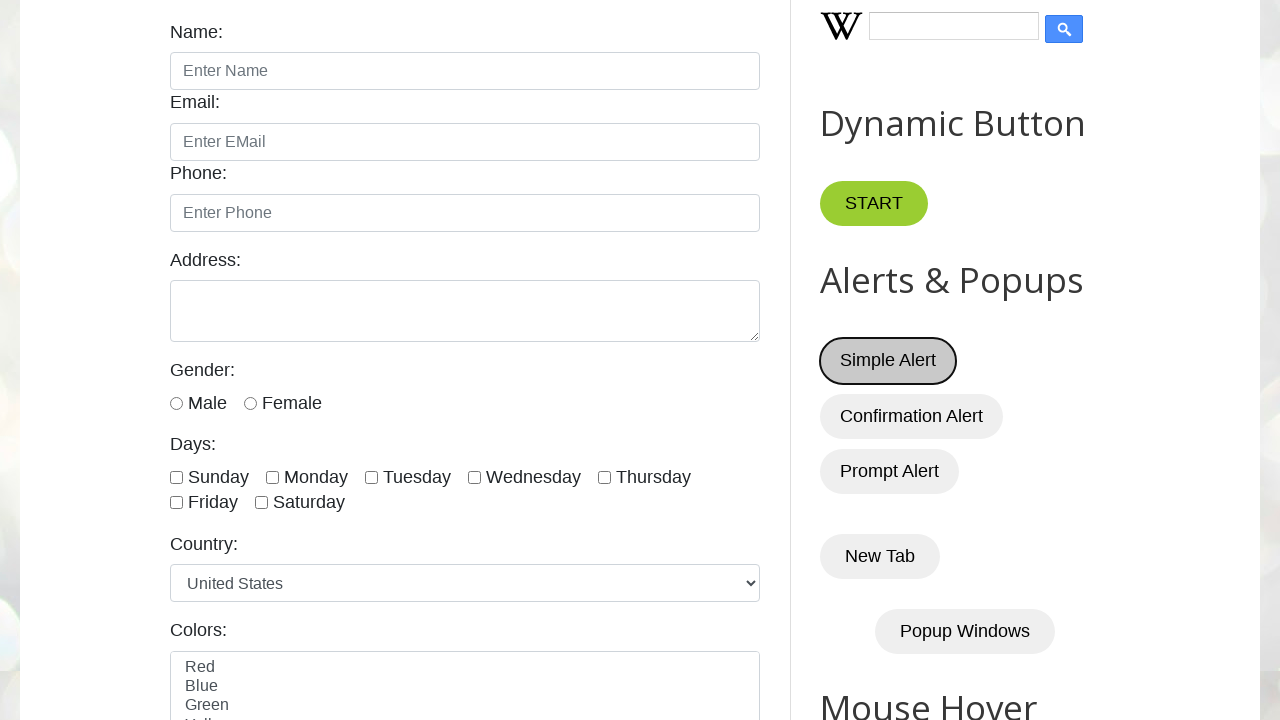

Set up dialog handler to dismiss alerts by clicking Cancel
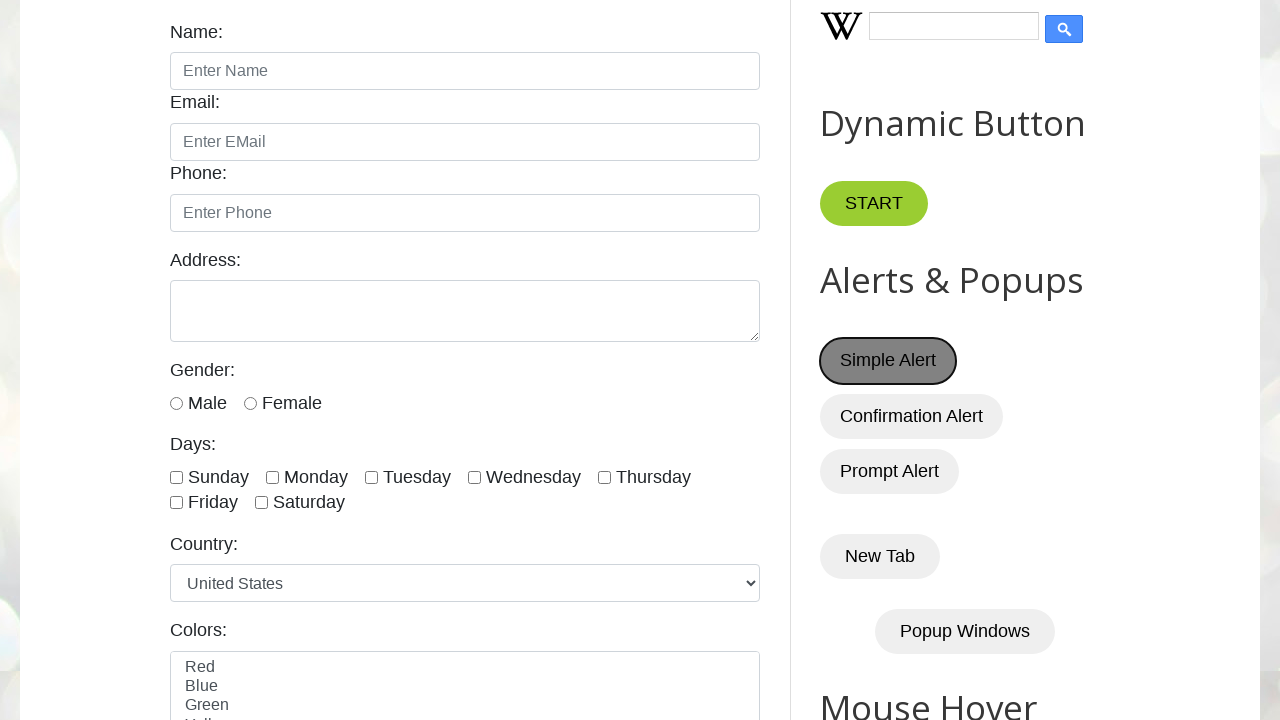

Clicked button again to trigger alert and dismiss it with Cancel button at (888, 361) on xpath=//*[@id="HTML9"]/div[1]/button
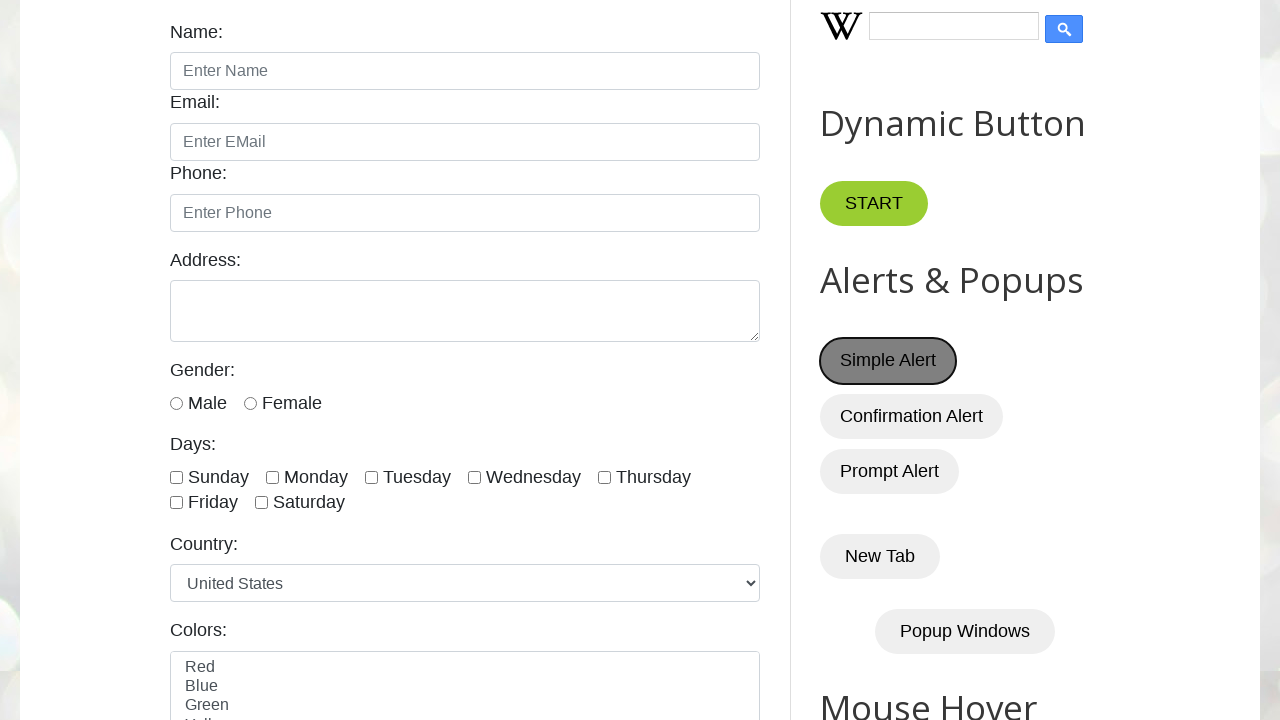

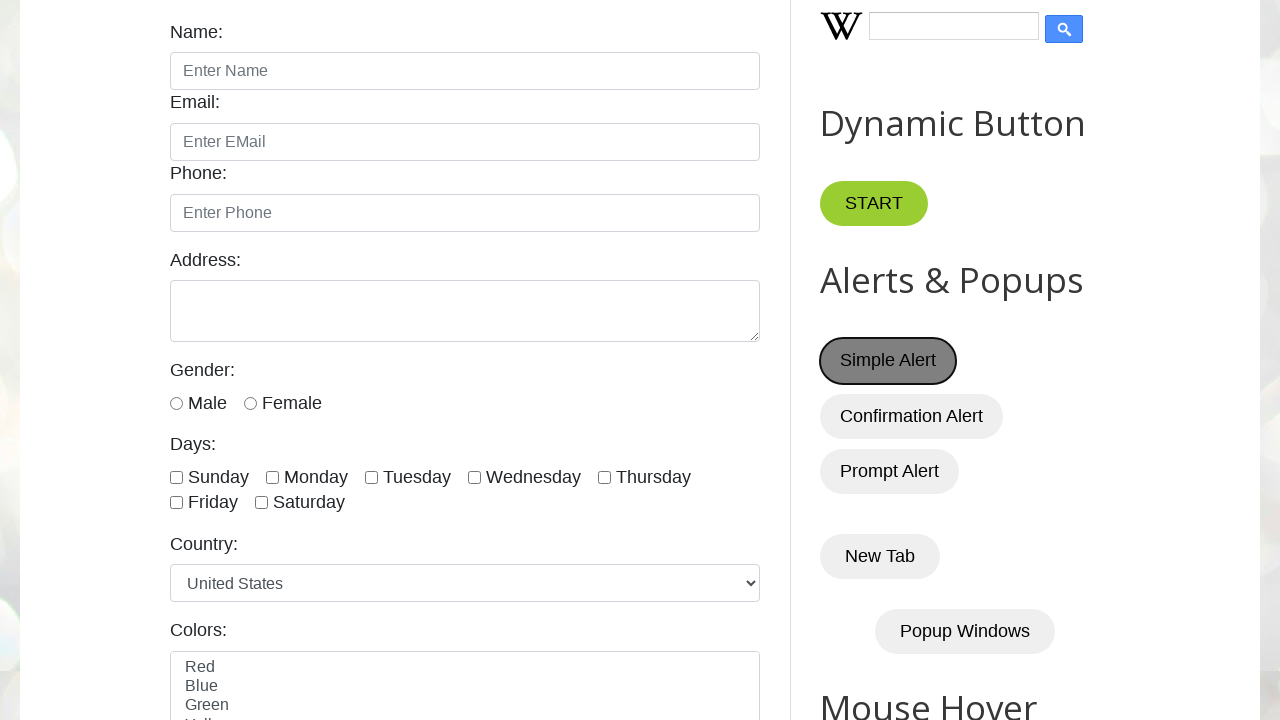